Tests a web form by filling in a text field and submitting the form, then verifying the success message

Starting URL: https://www.selenium.dev/selenium/web/web-form.html

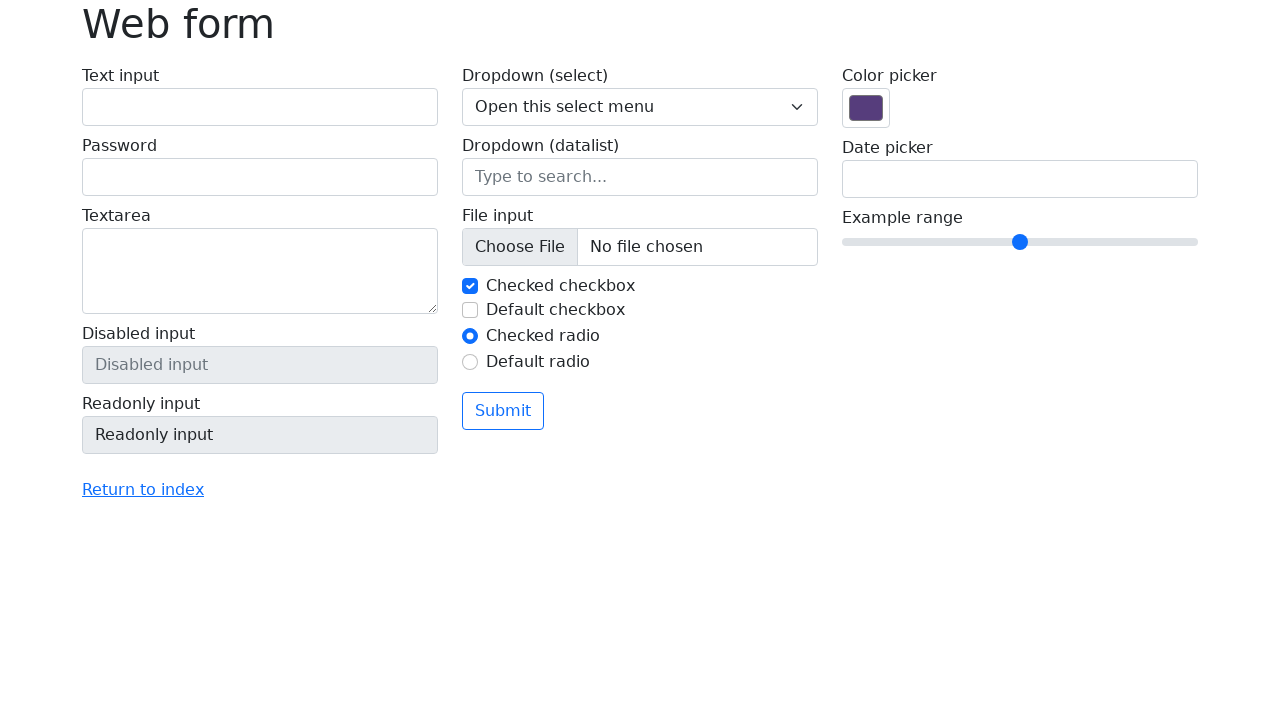

Filled text input field with 'Selenium' on input[name='my-text']
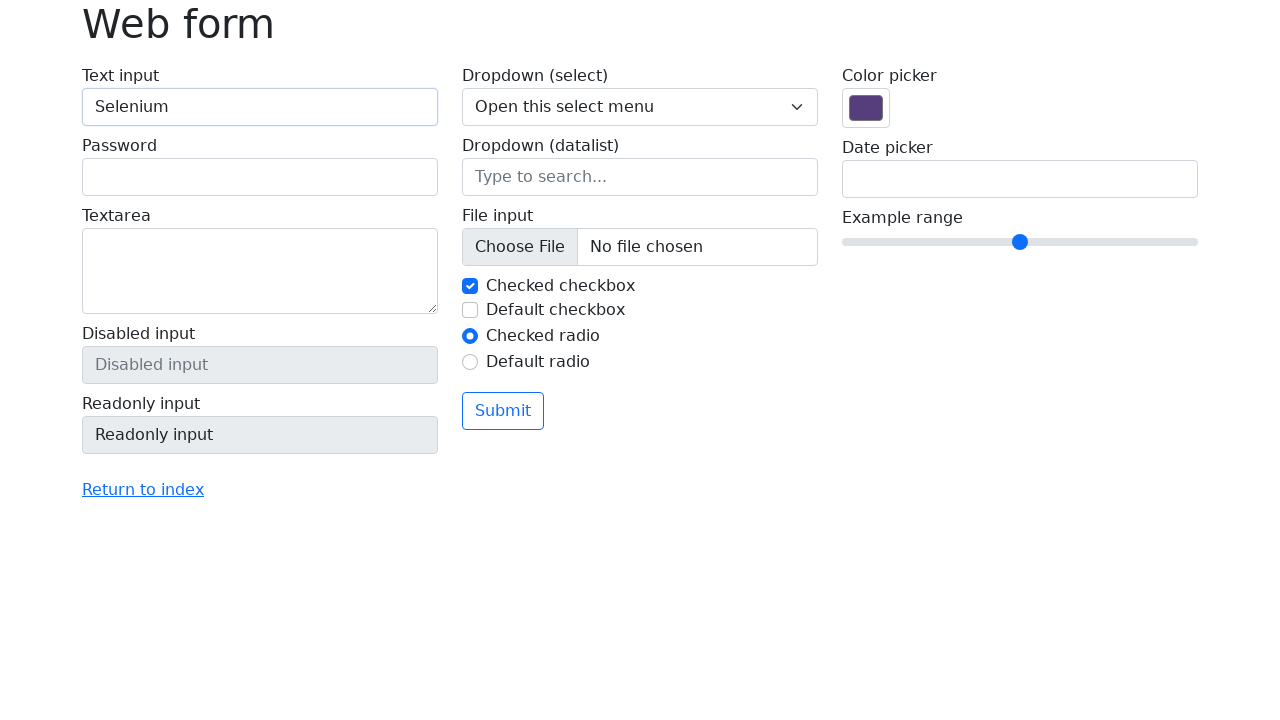

Clicked submit button at (503, 411) on button
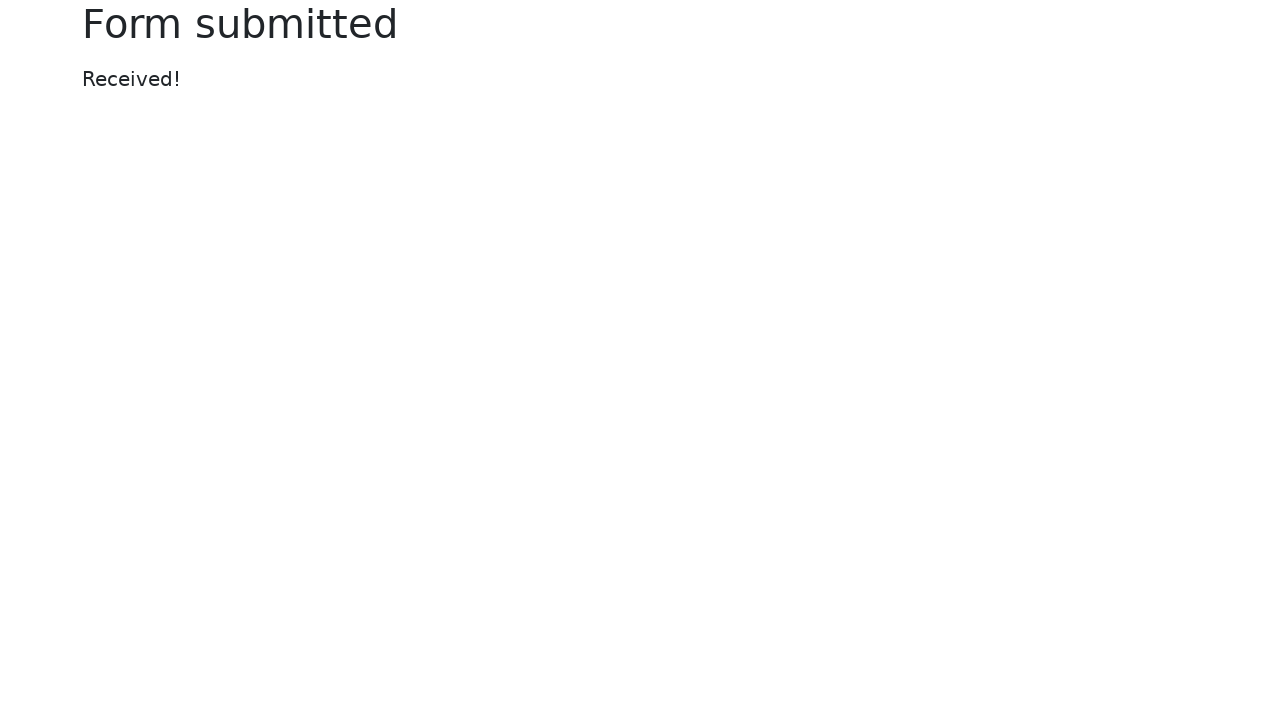

Success message element loaded
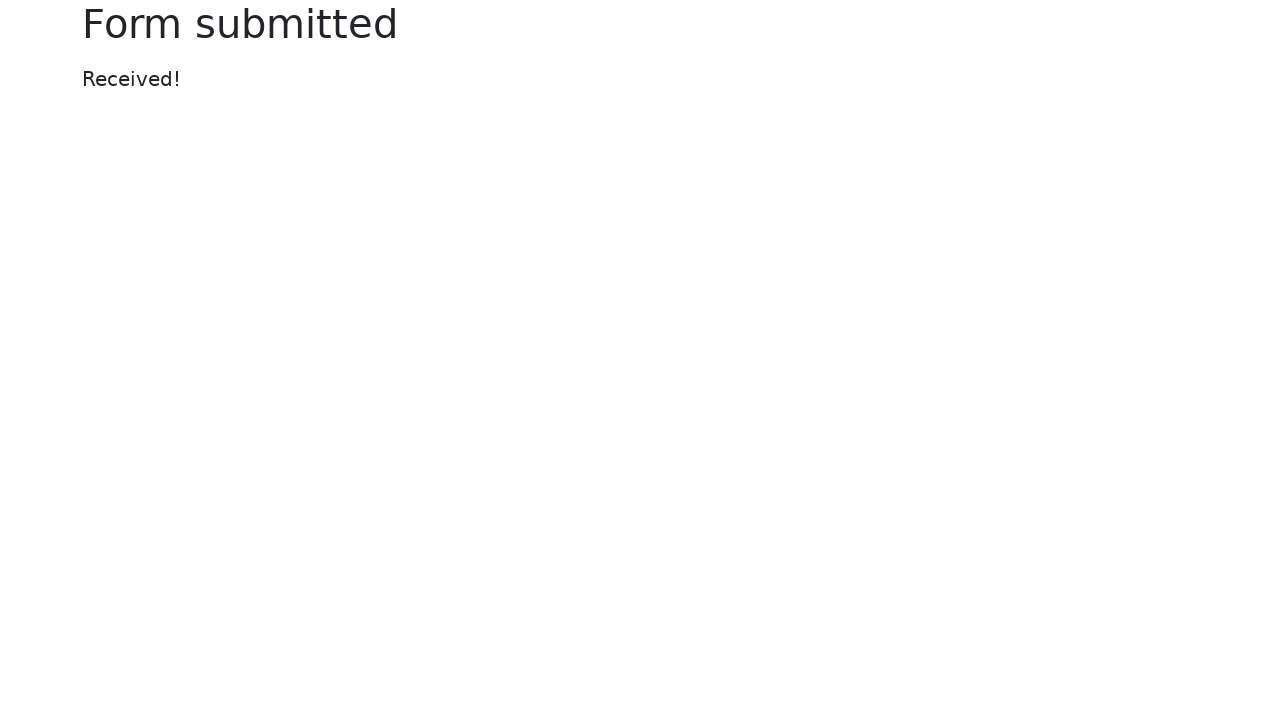

Located success message element
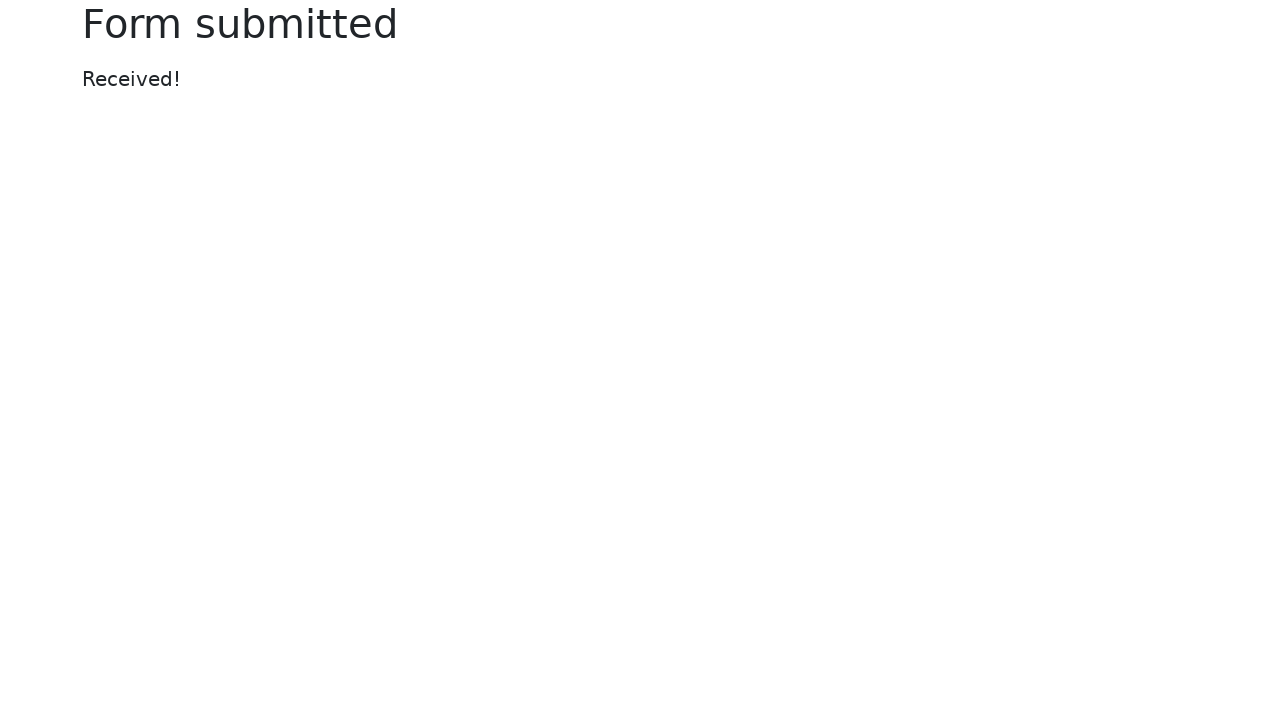

Verified success message displays 'Received!'
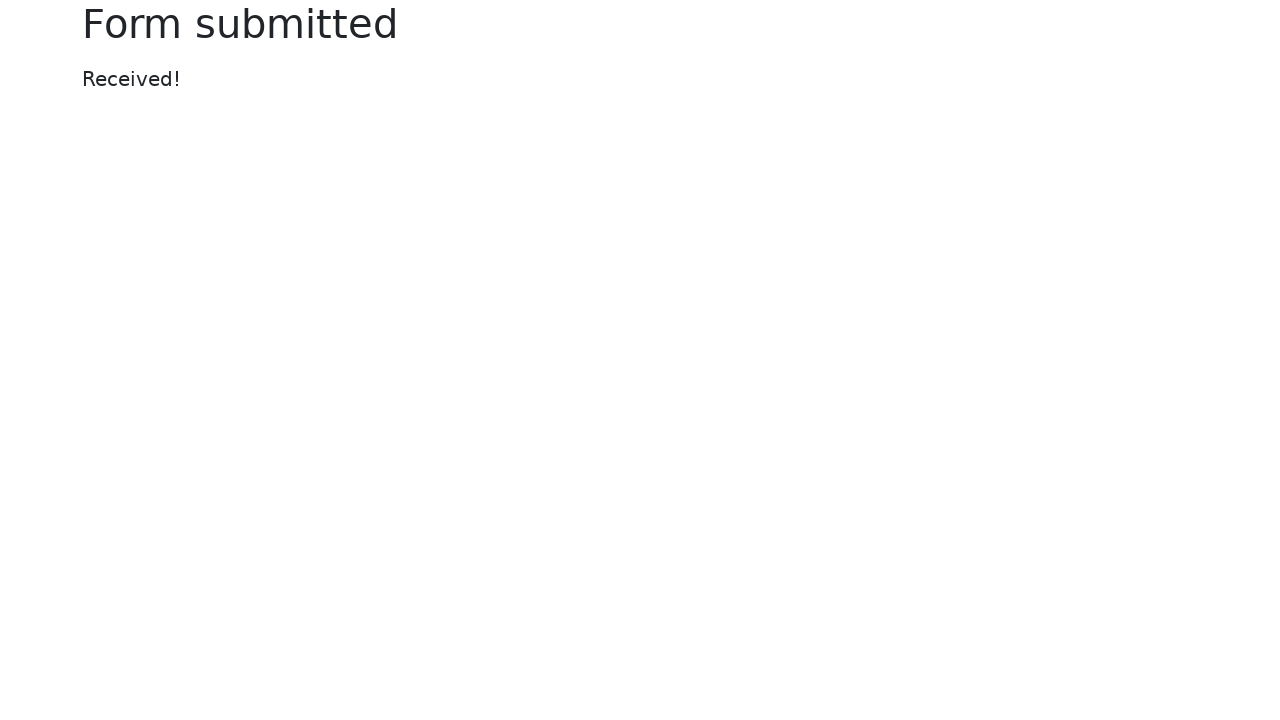

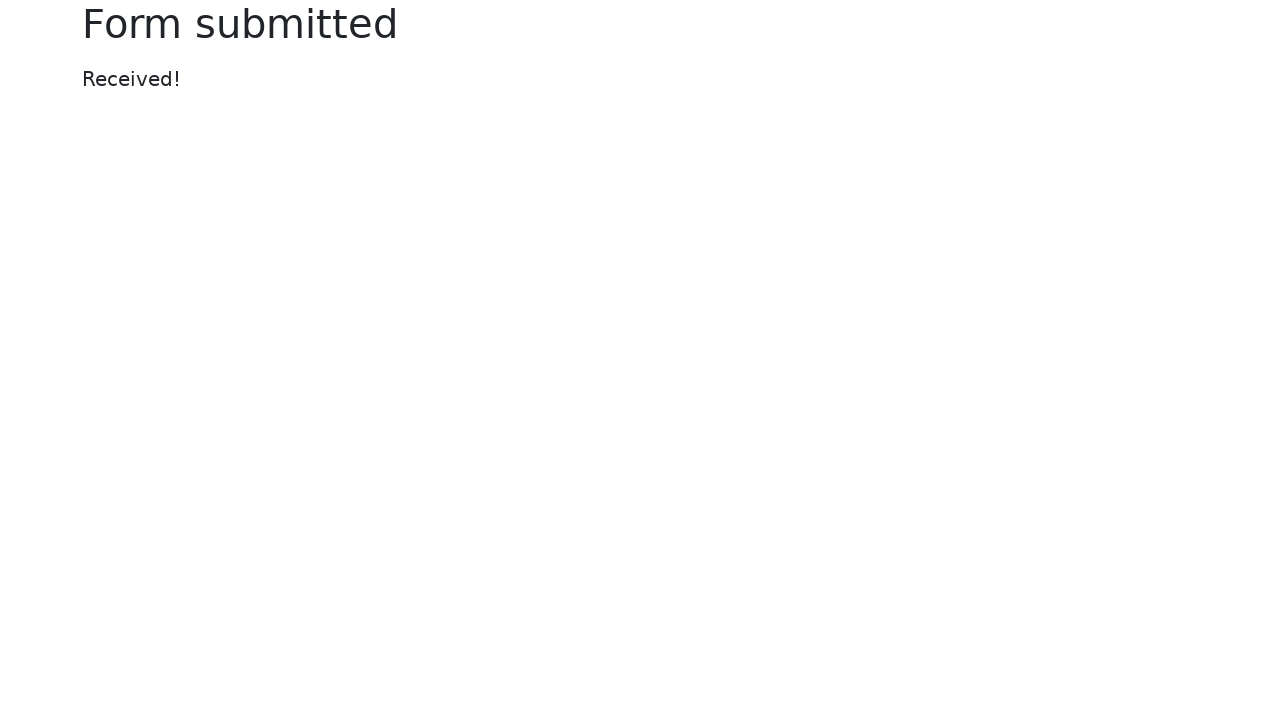